Opens the OrangeHRM demo page and verifies it loads by checking that the page is accessible. This is a basic smoke test that simply navigates to the page.

Starting URL: https://opensource-demo.orangehrmlive.com/

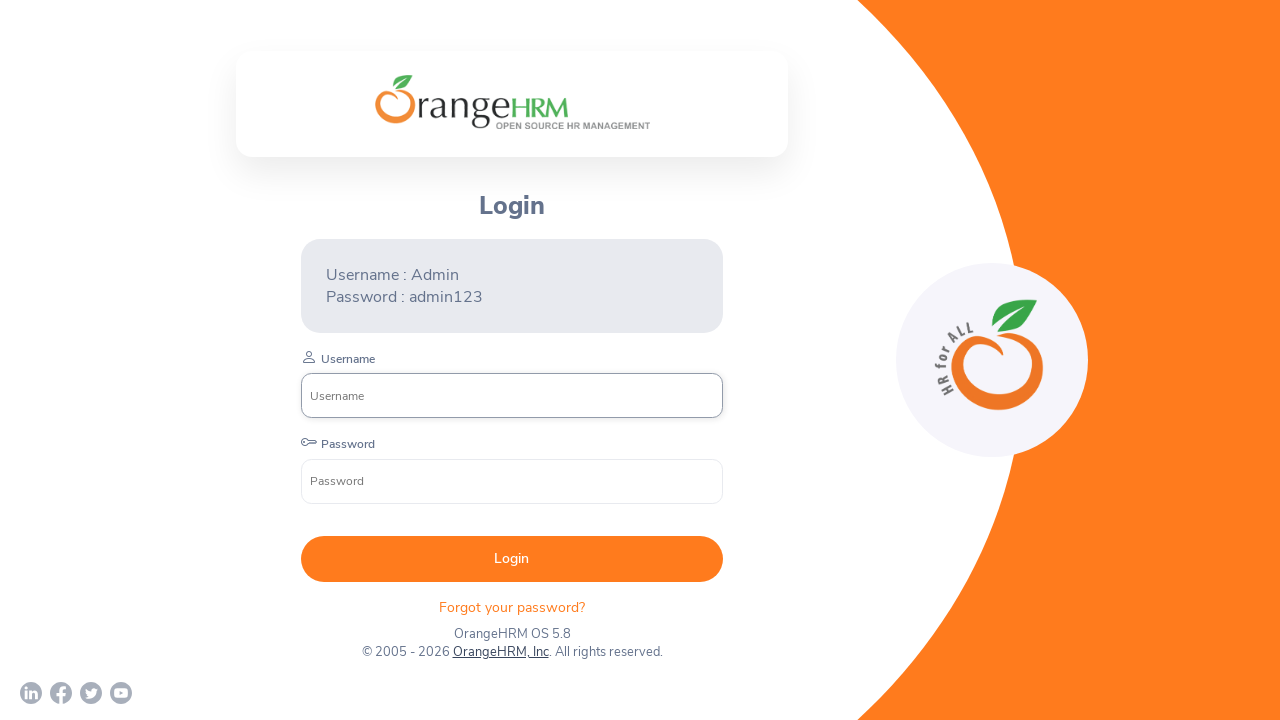

Waited for page DOM content to load
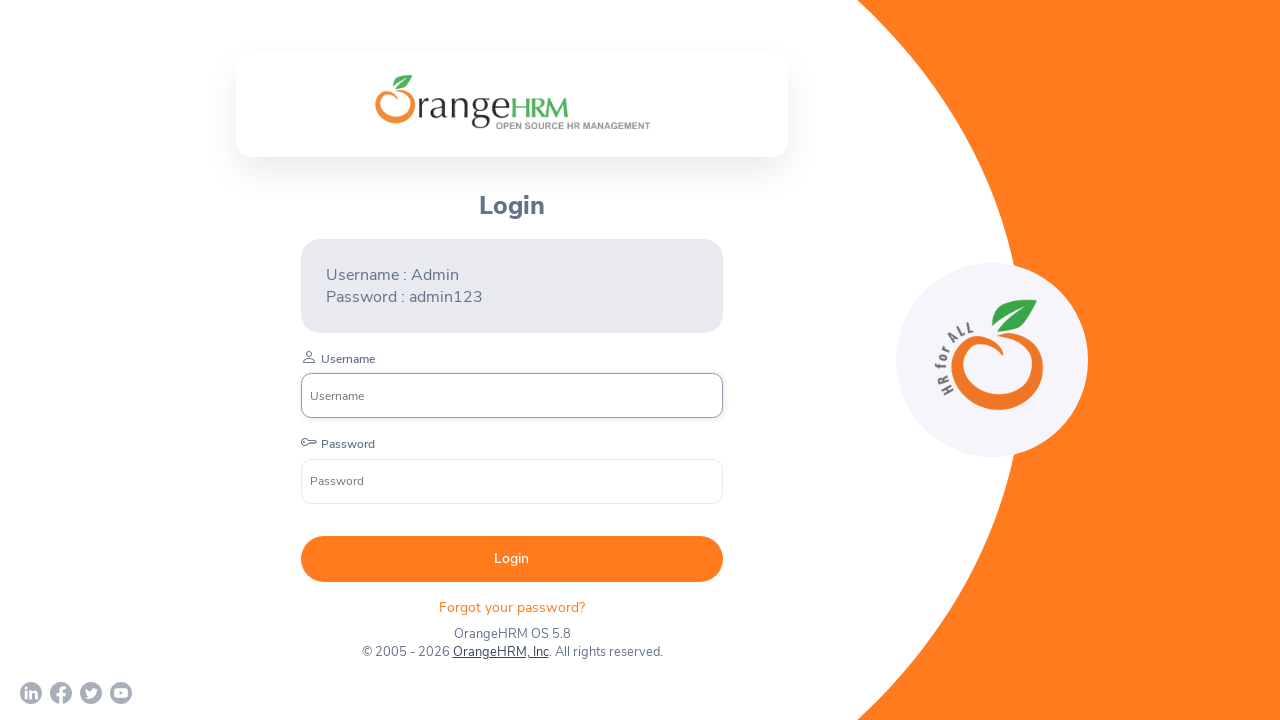

Retrieved and printed page title
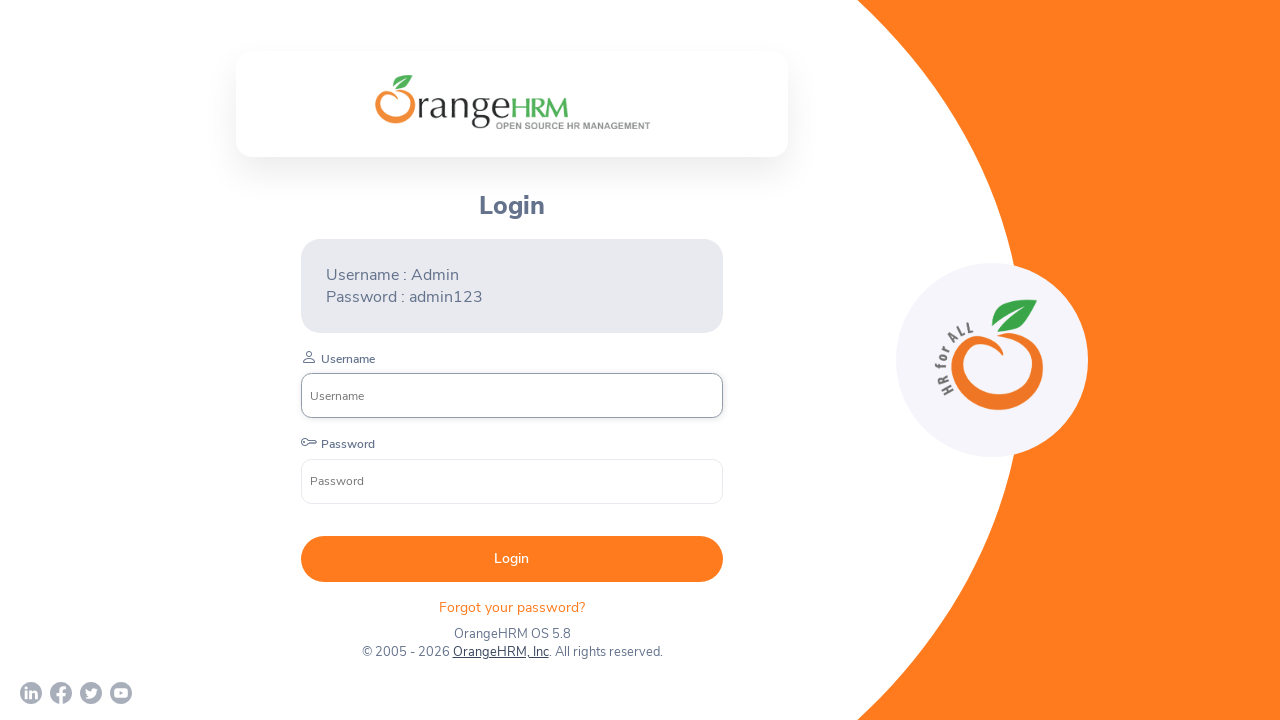

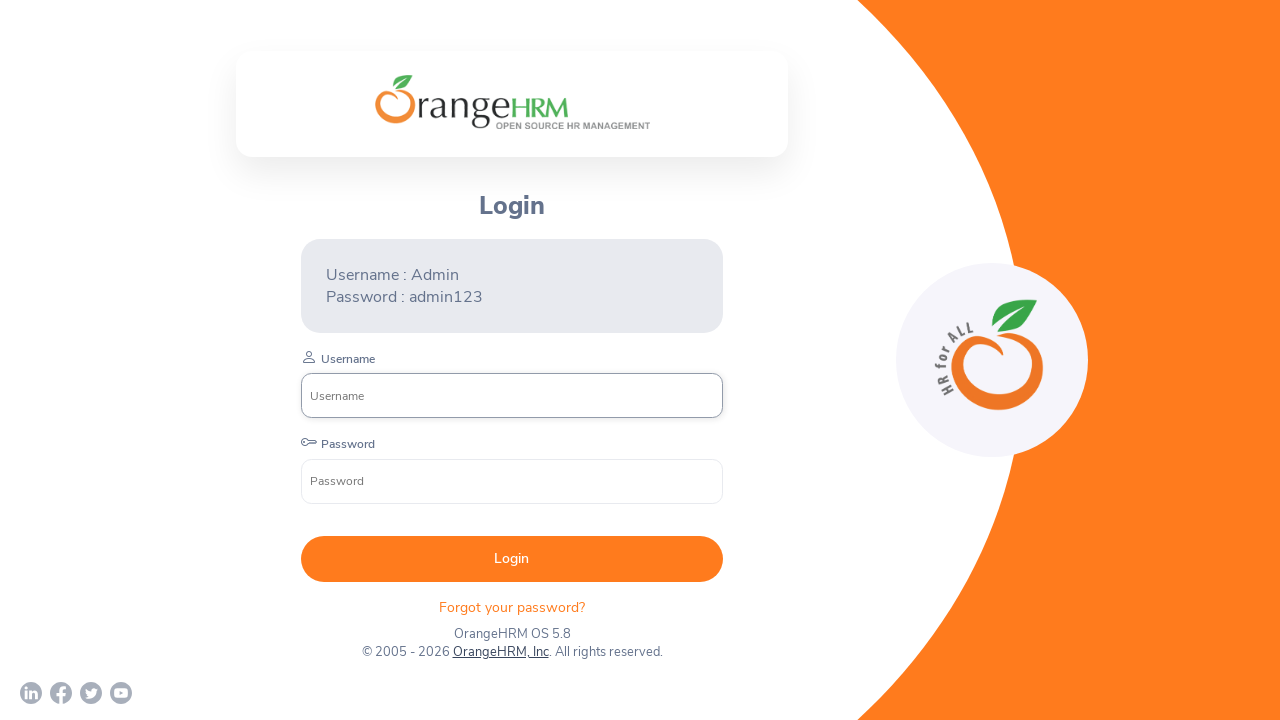